Tests sorting table data by the Due column in descending order by clicking the column header twice

Starting URL: http://the-internet.herokuapp.com/tables

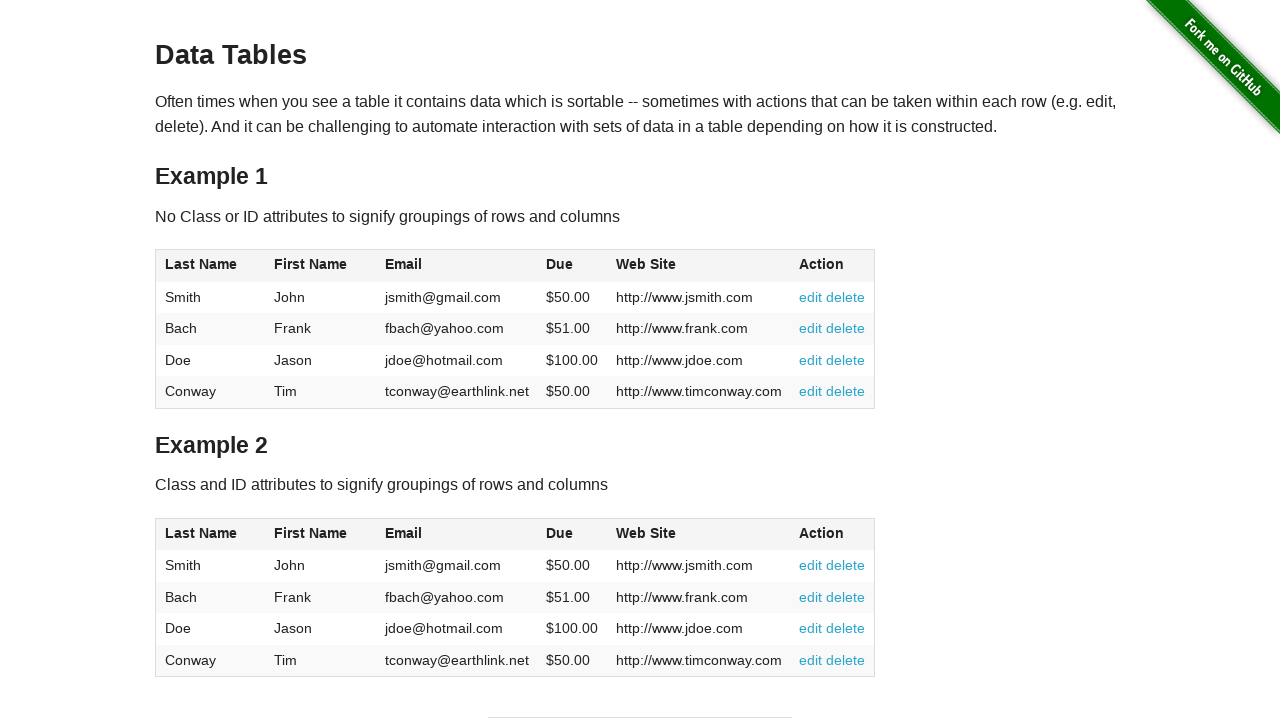

Clicked Due column header (4th column) for first time to sort ascending at (572, 266) on #table1 thead tr th:nth-of-type(4)
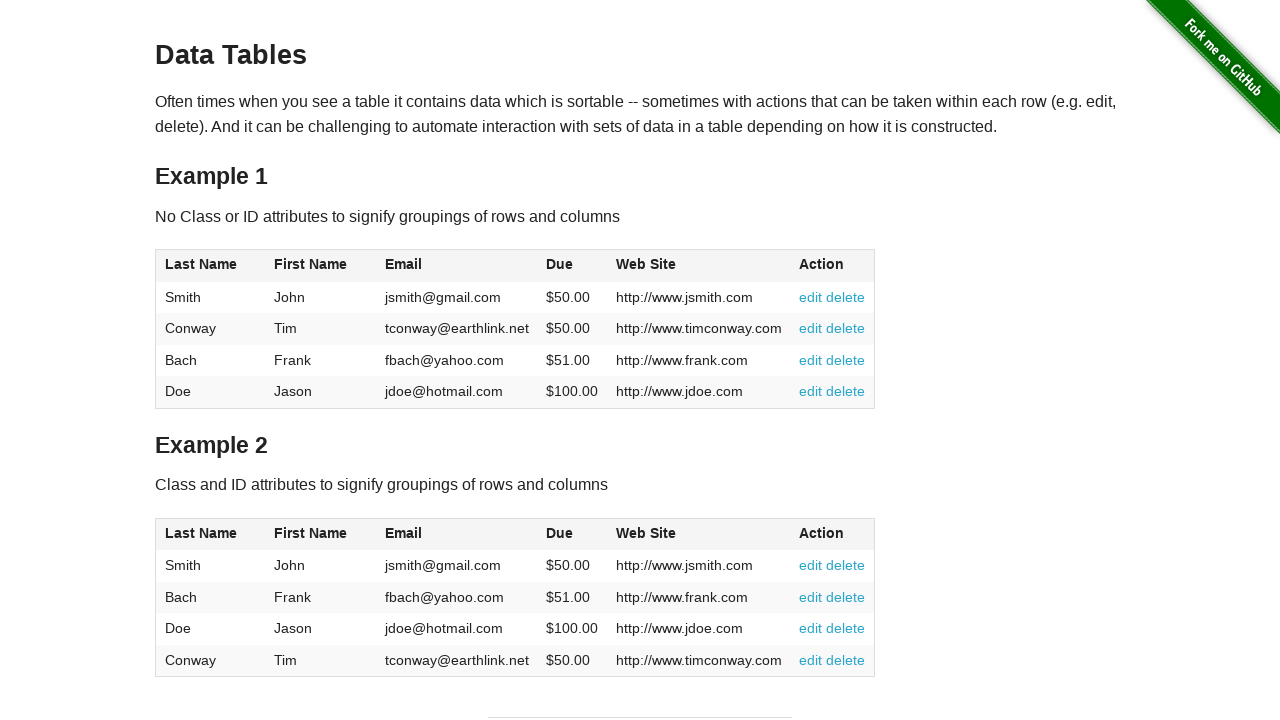

Clicked Due column header (4th column) for second time to sort descending at (572, 266) on #table1 thead tr th:nth-of-type(4)
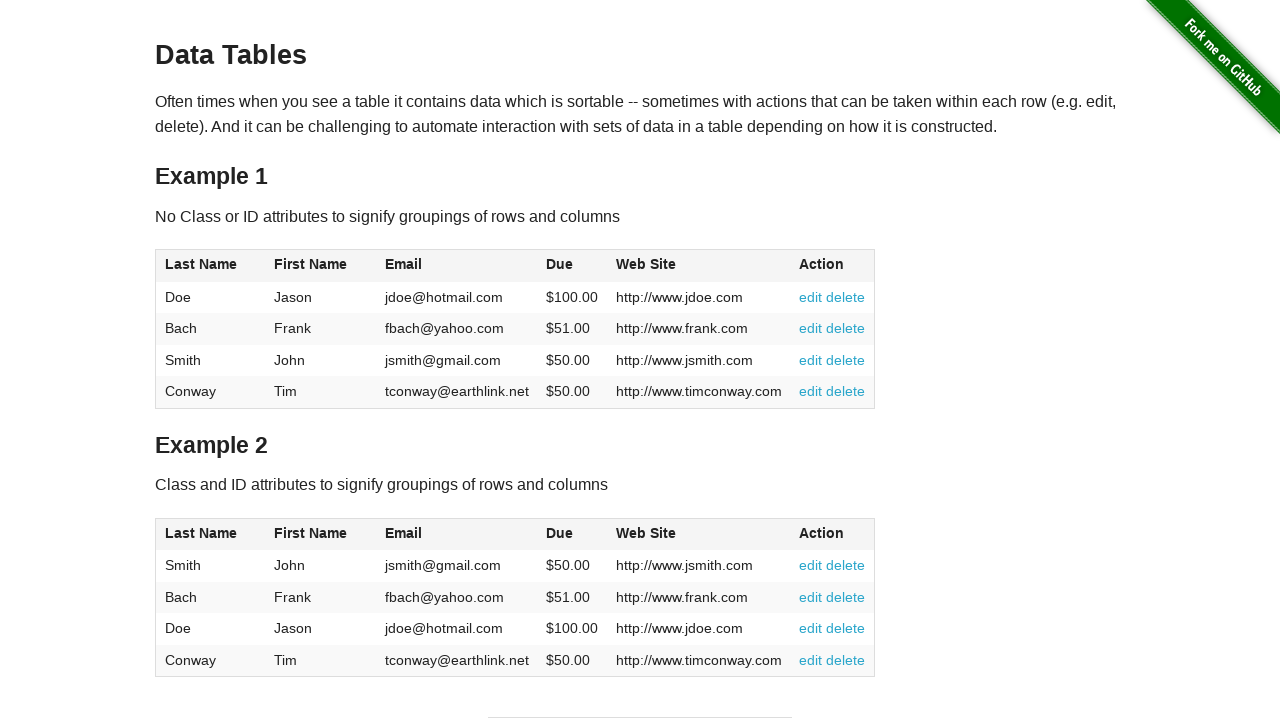

Verified table updated with descending Due column sort
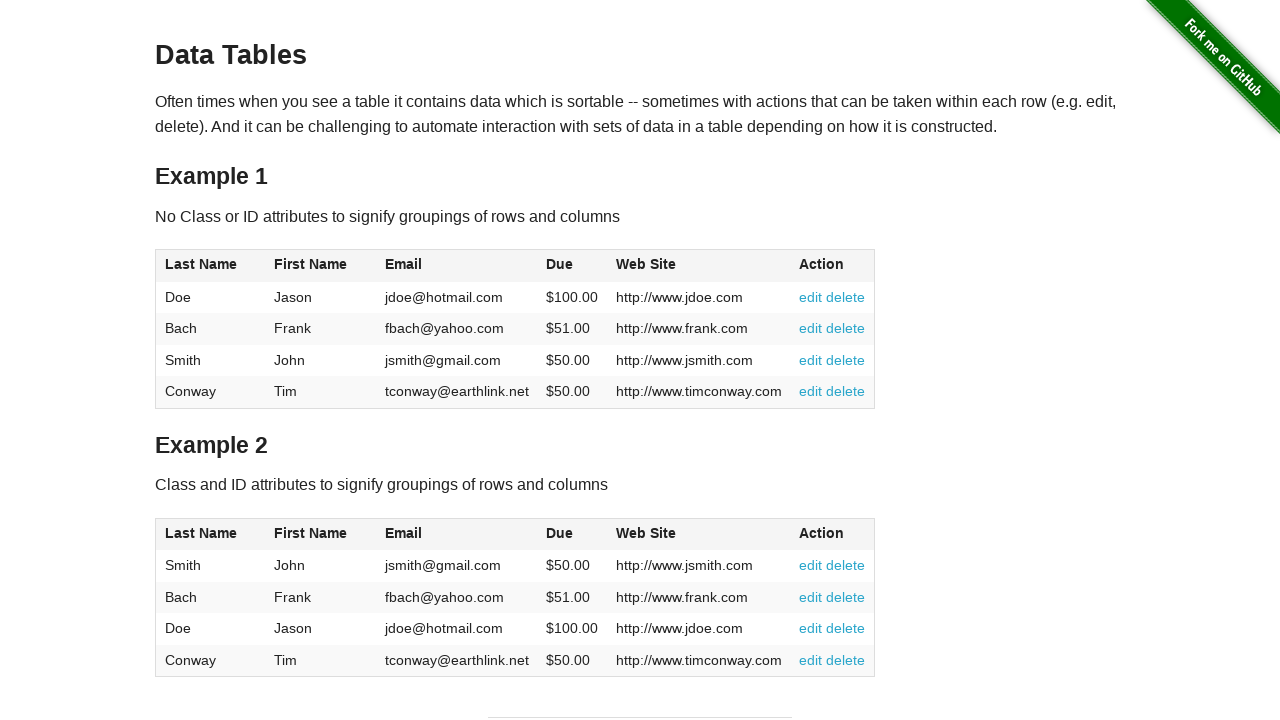

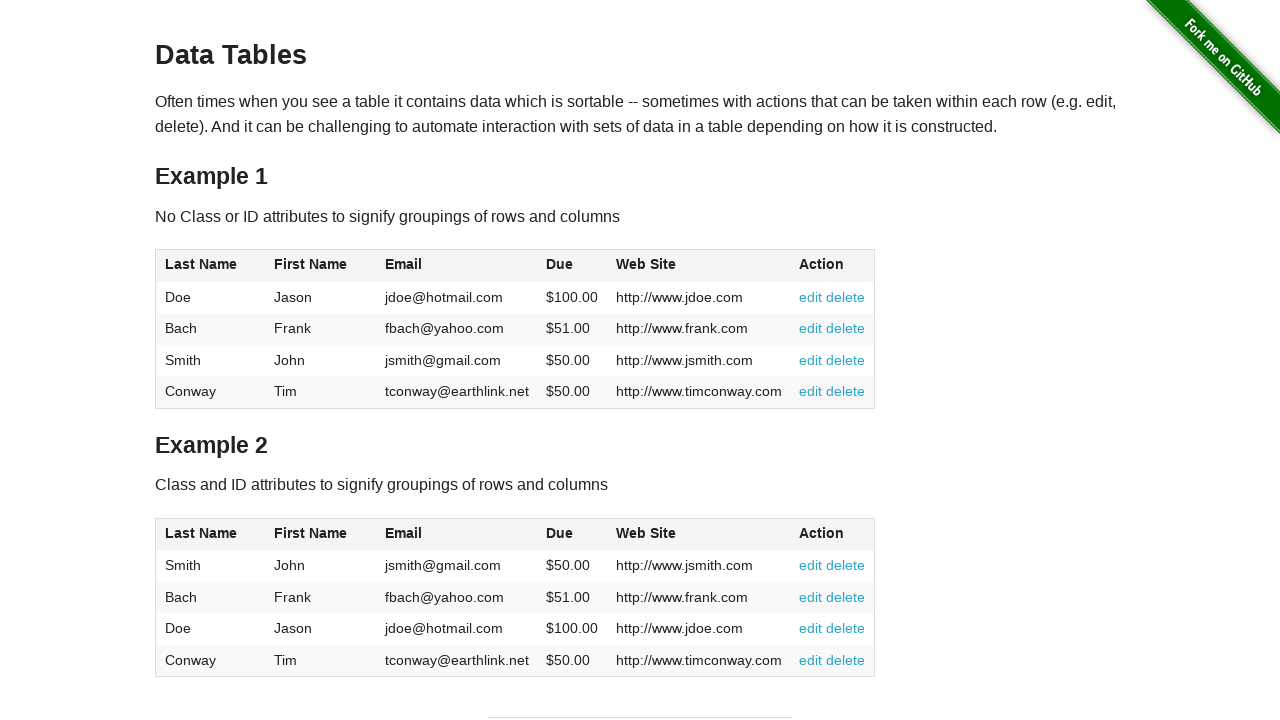